Tests opening a new browser tab and navigating to a different URL

Starting URL: https://www.livechennai.com/gold_silverrate.asp

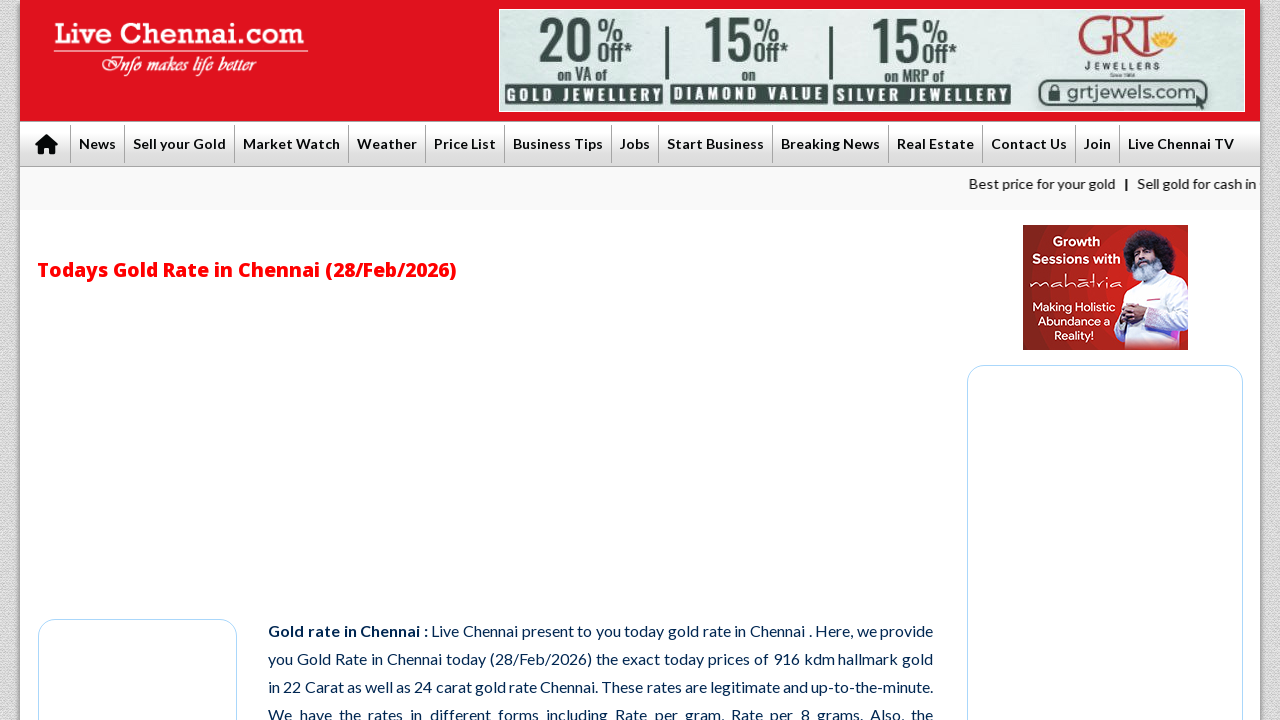

Opened a new browser tab
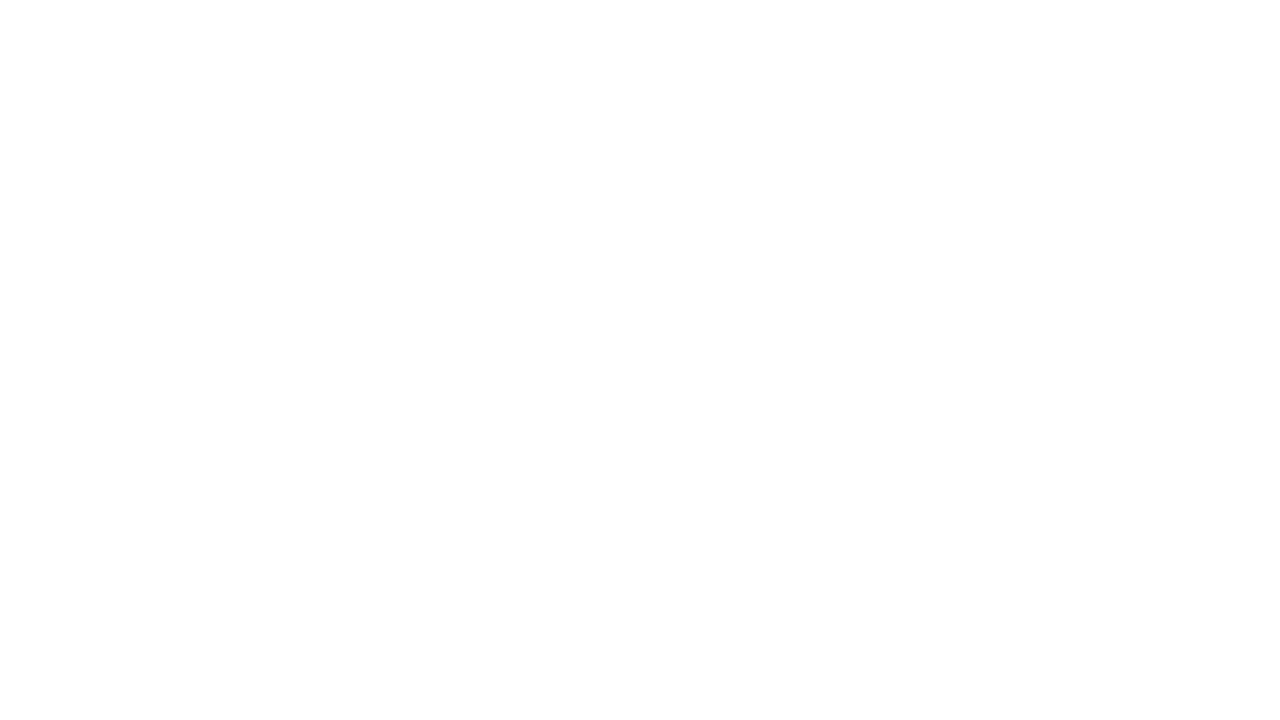

Navigated to https://www.canada411.ca/ in new tab
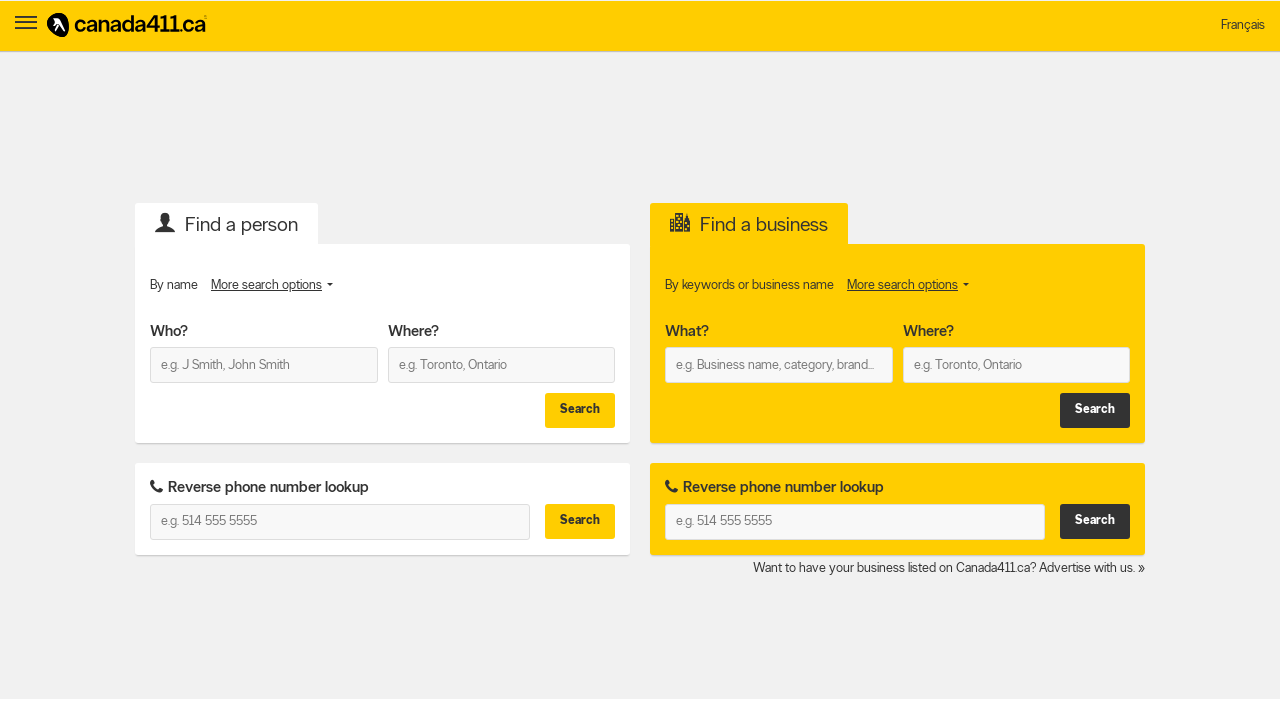

New page DOM content fully loaded
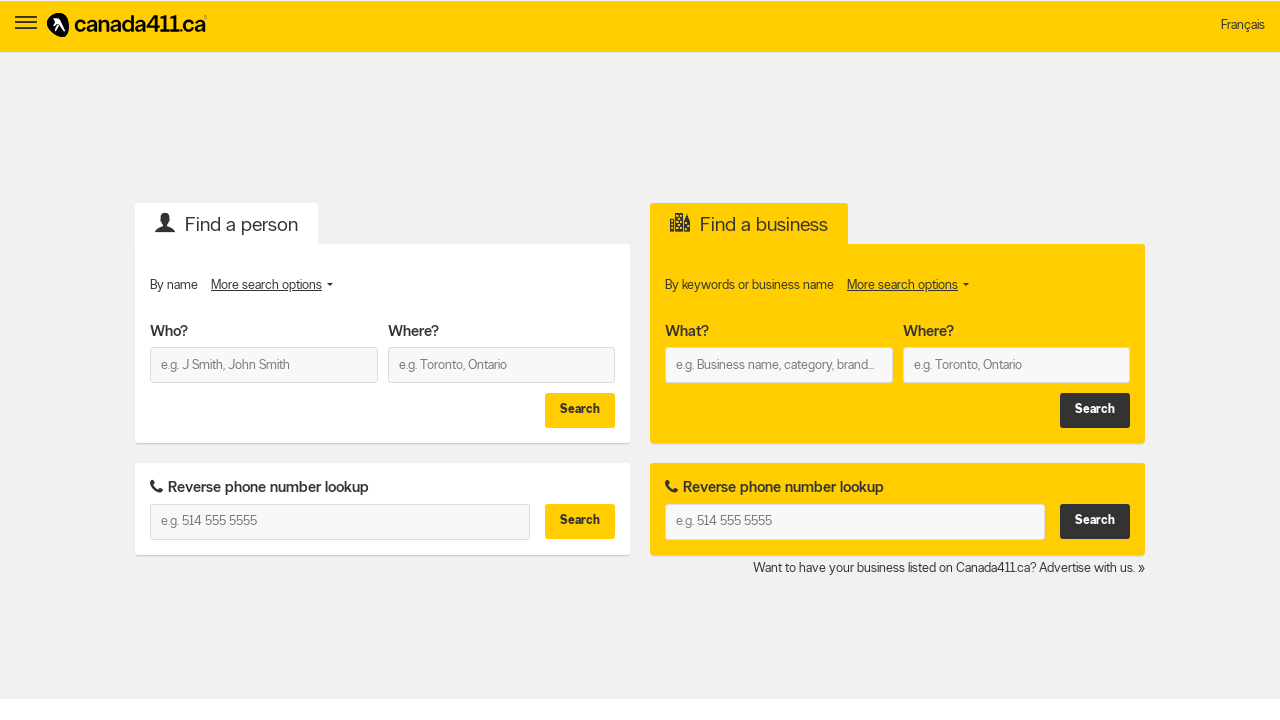

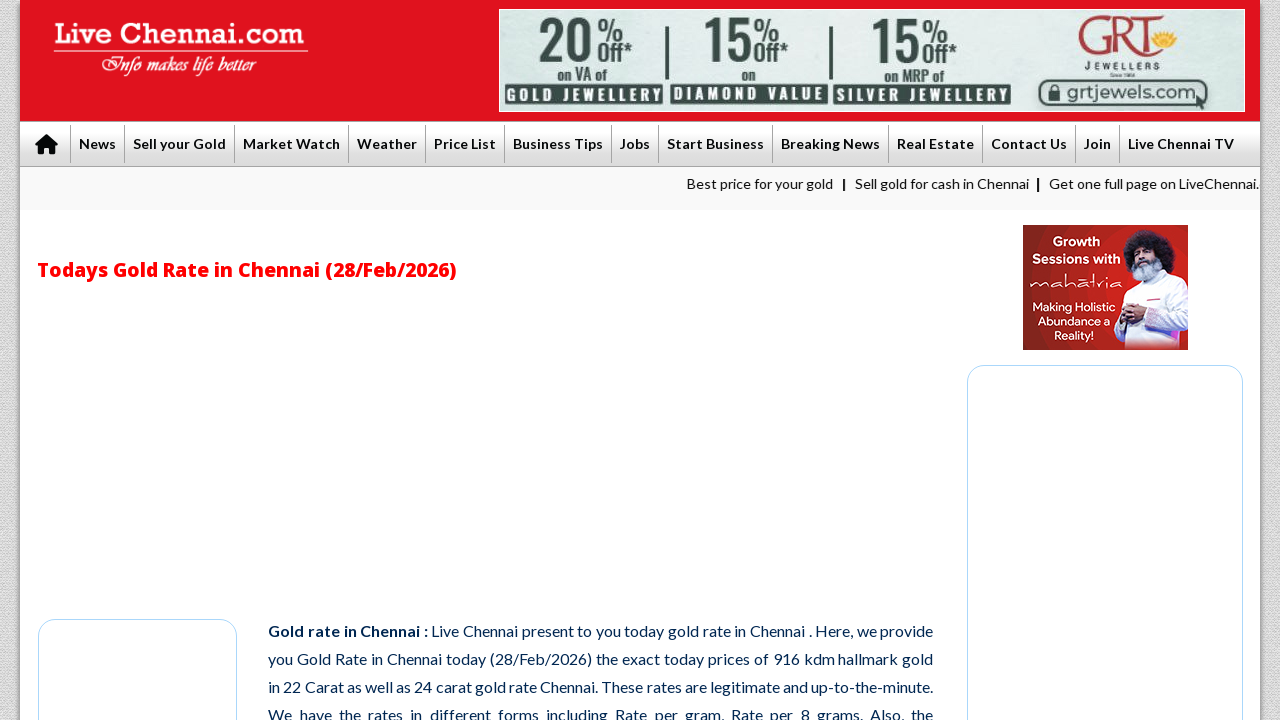